Tests a complete flight booking flow on BlazeDemo by selecting departure and destination cities, choosing a flight, filling in passenger details and payment information, and verifying the confirmation page loads.

Starting URL: https://blazedemo.com/

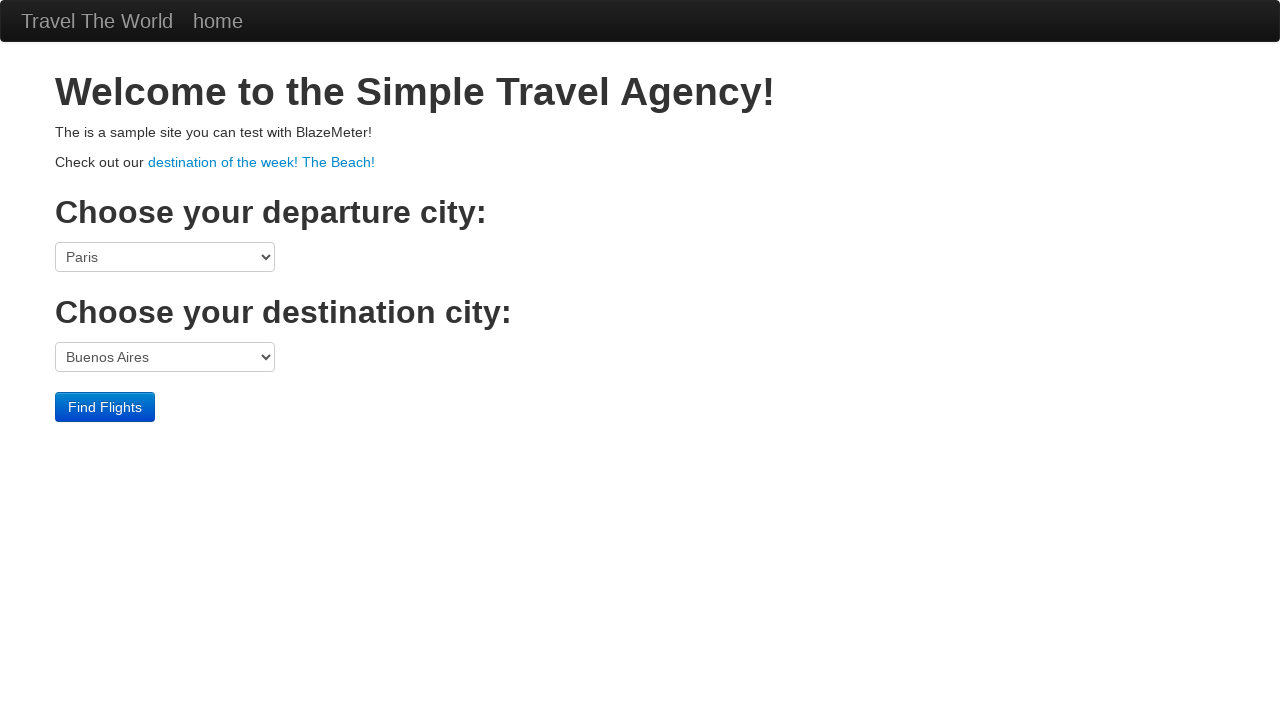

Set viewport size to 1228x910
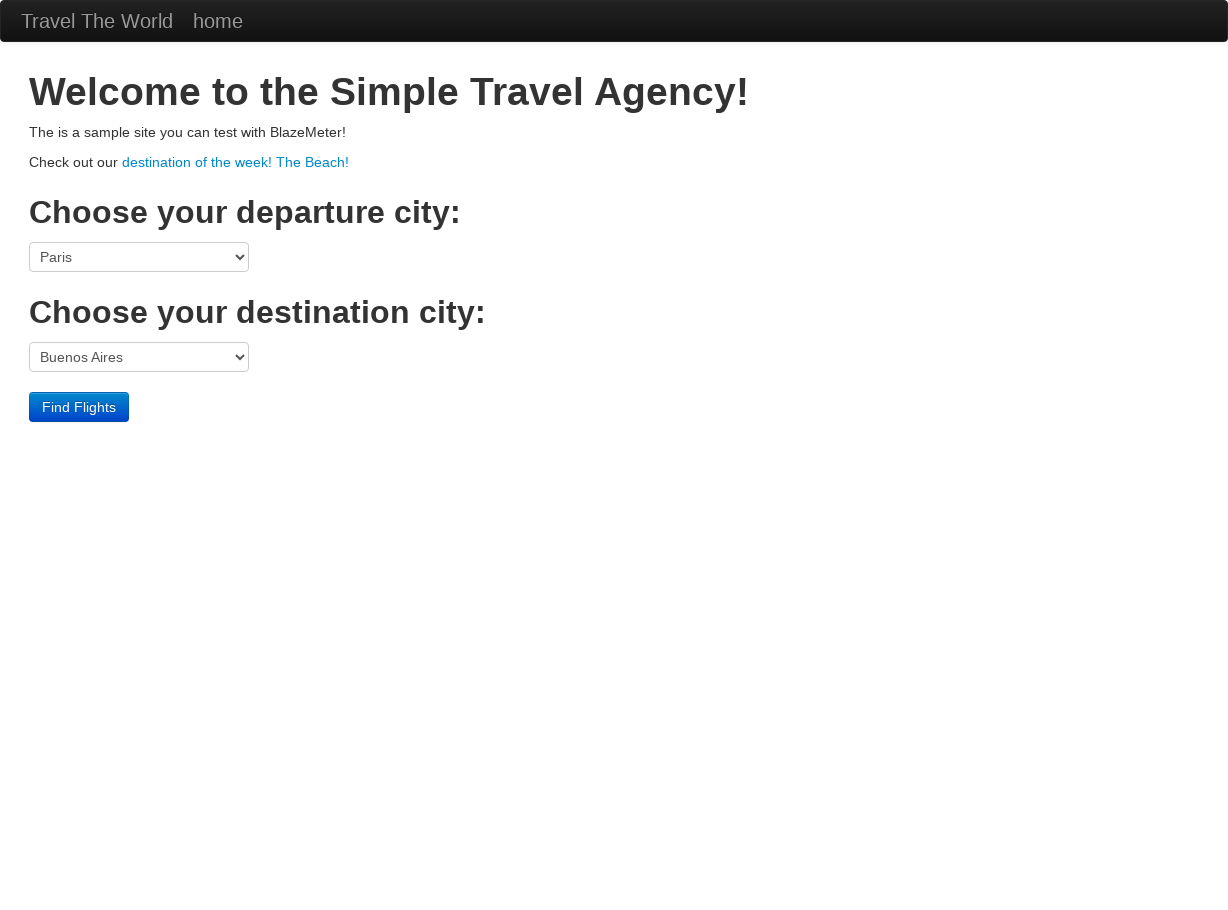

Selected London as destination city on select[name='toPort']
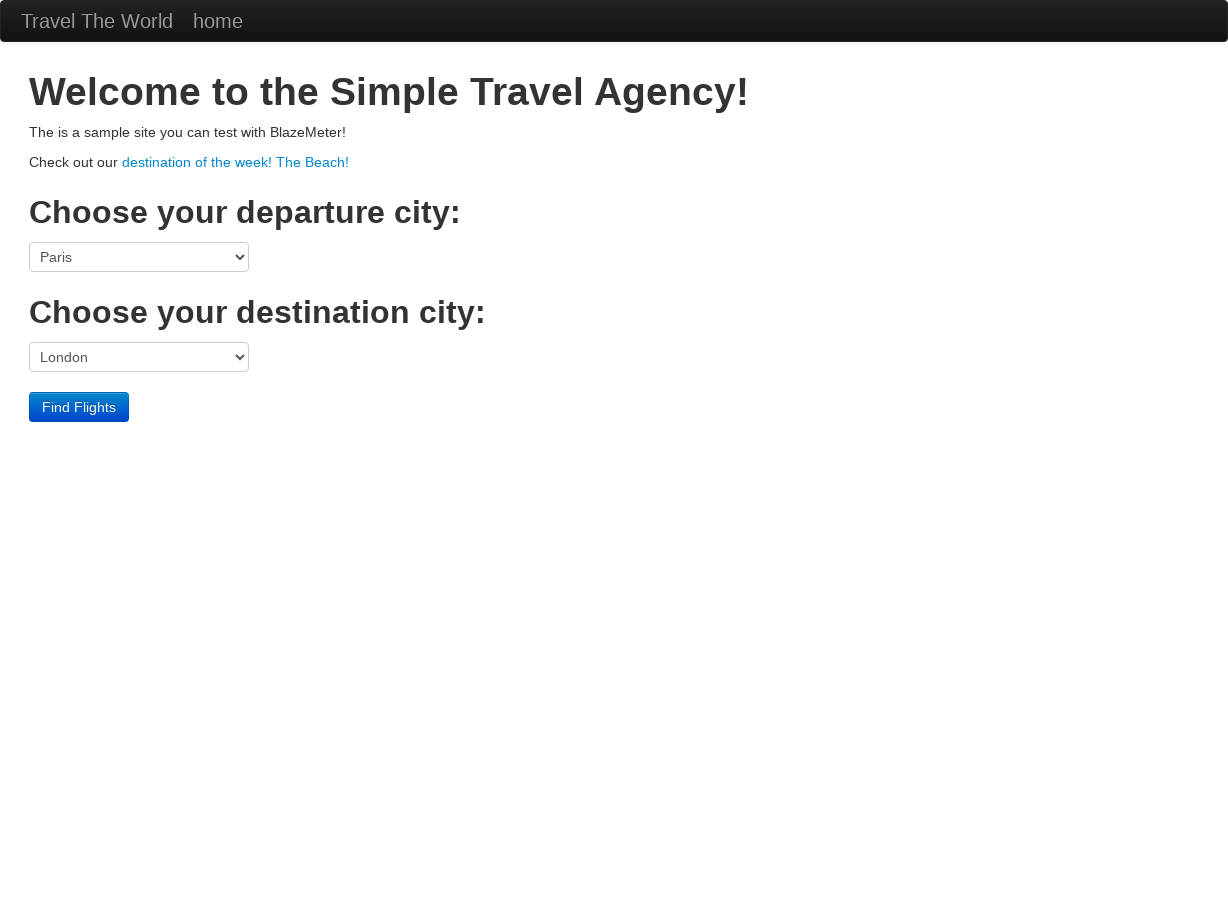

Clicked Find Flights button at (79, 407) on .btn-primary
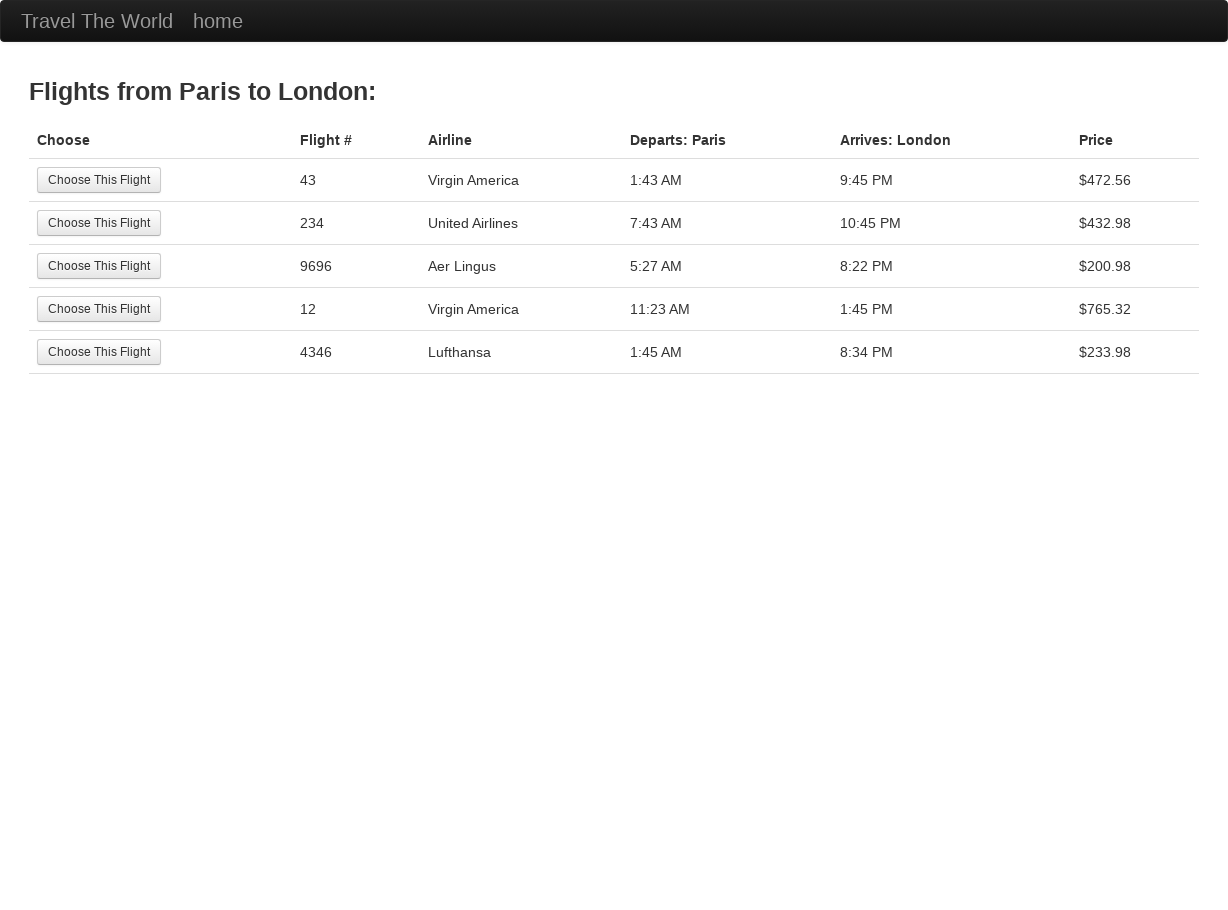

Selected the third flight option at (99, 266) on tr:nth-child(3) .btn
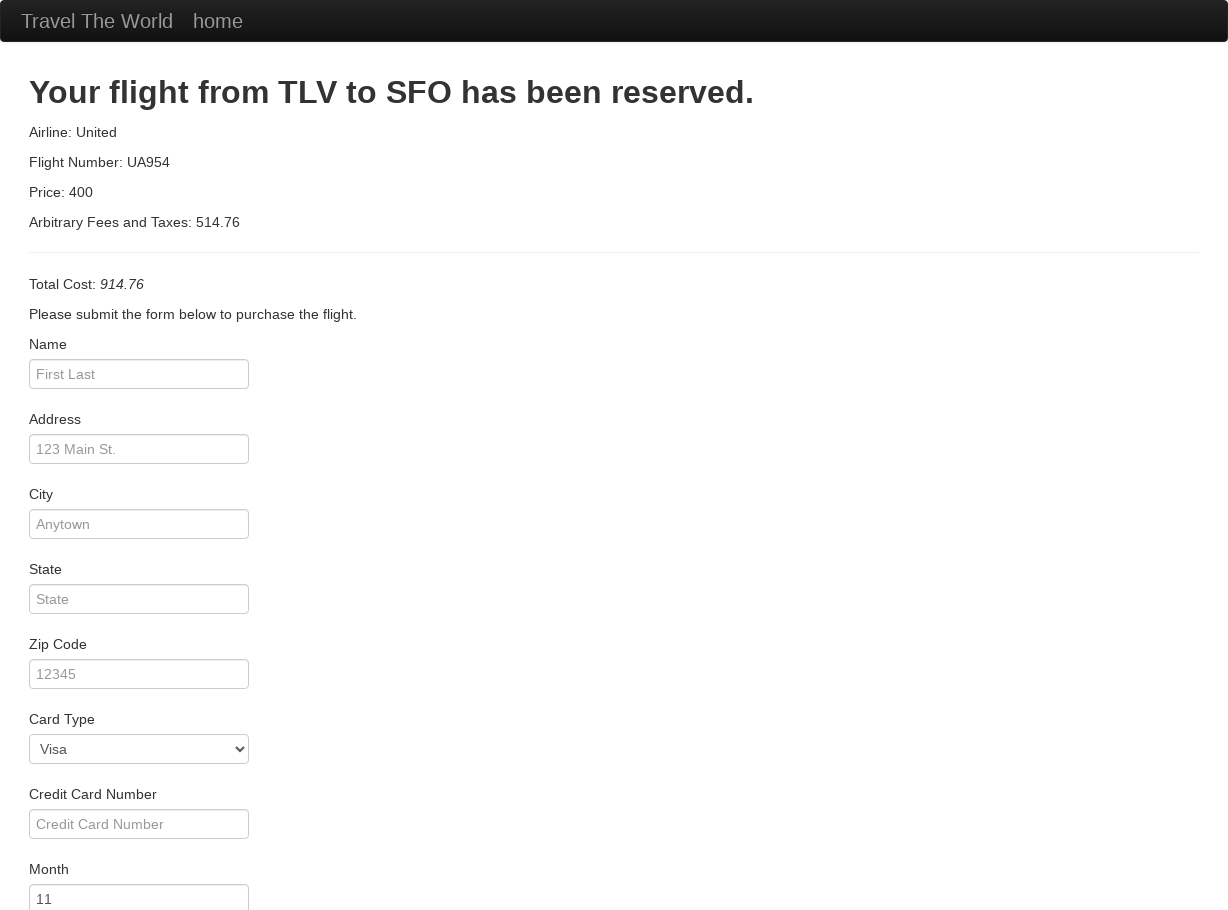

Clicked passenger name field at (139, 374) on #inputName
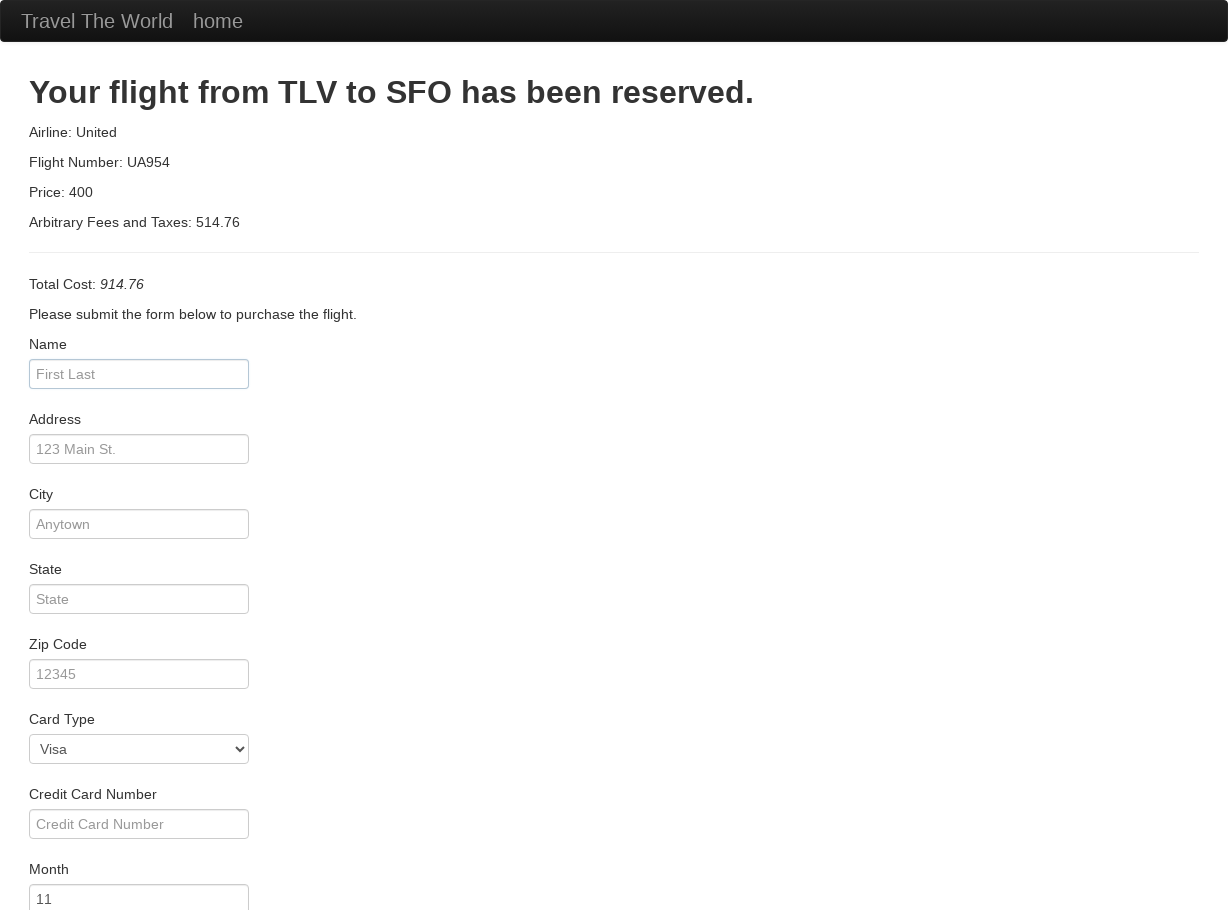

Filled passenger name with 'Sherlock Holmes' on #inputName
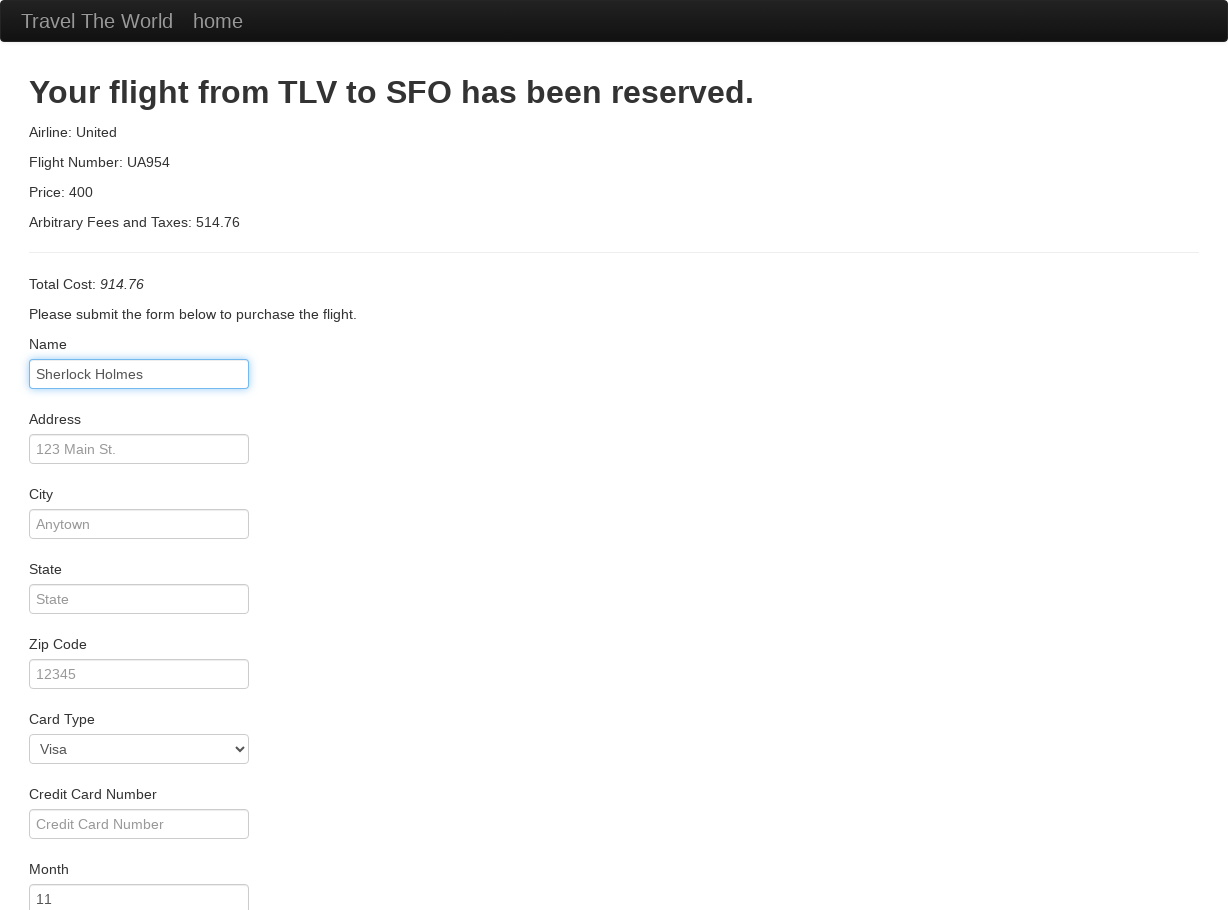

Clicked address field at (139, 449) on #address
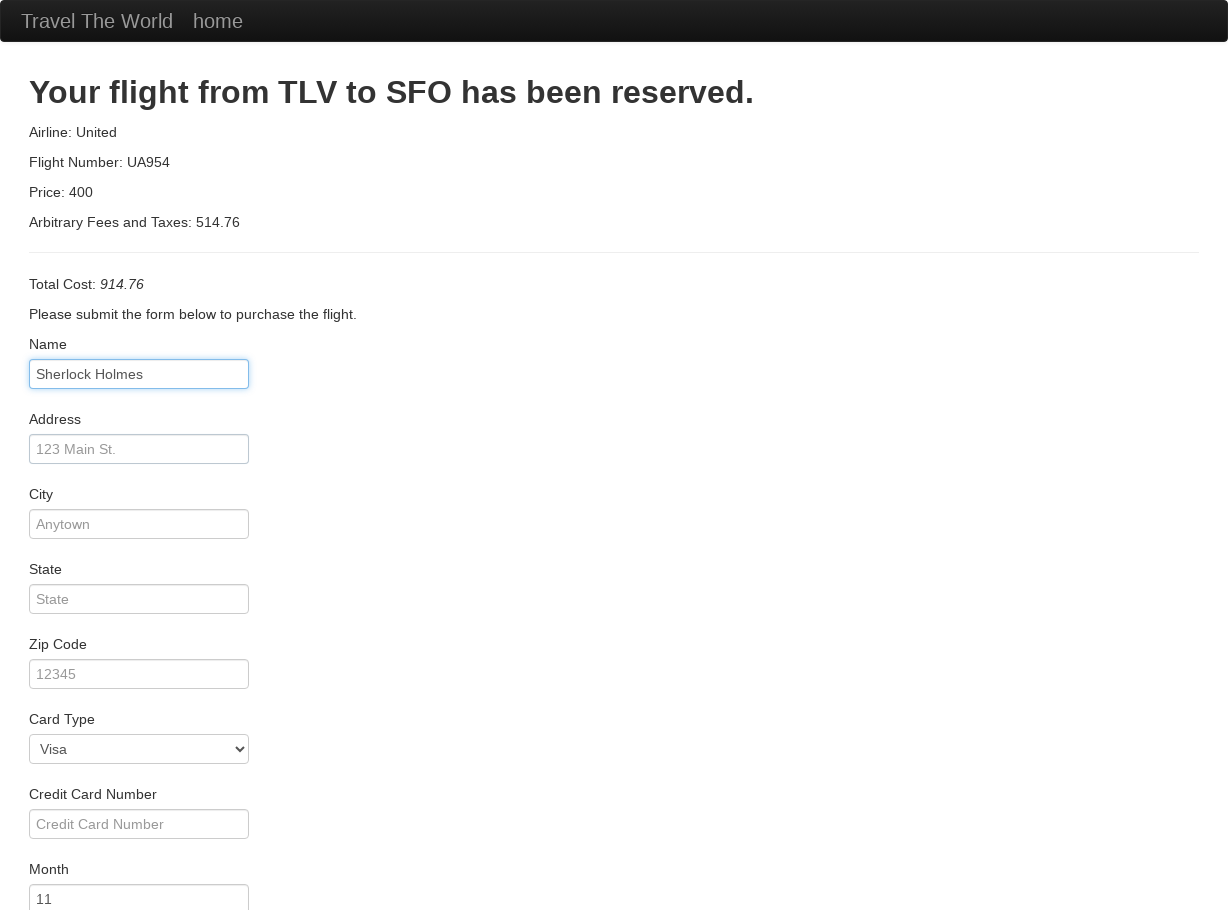

Filled address with '221B Baker Street' on #address
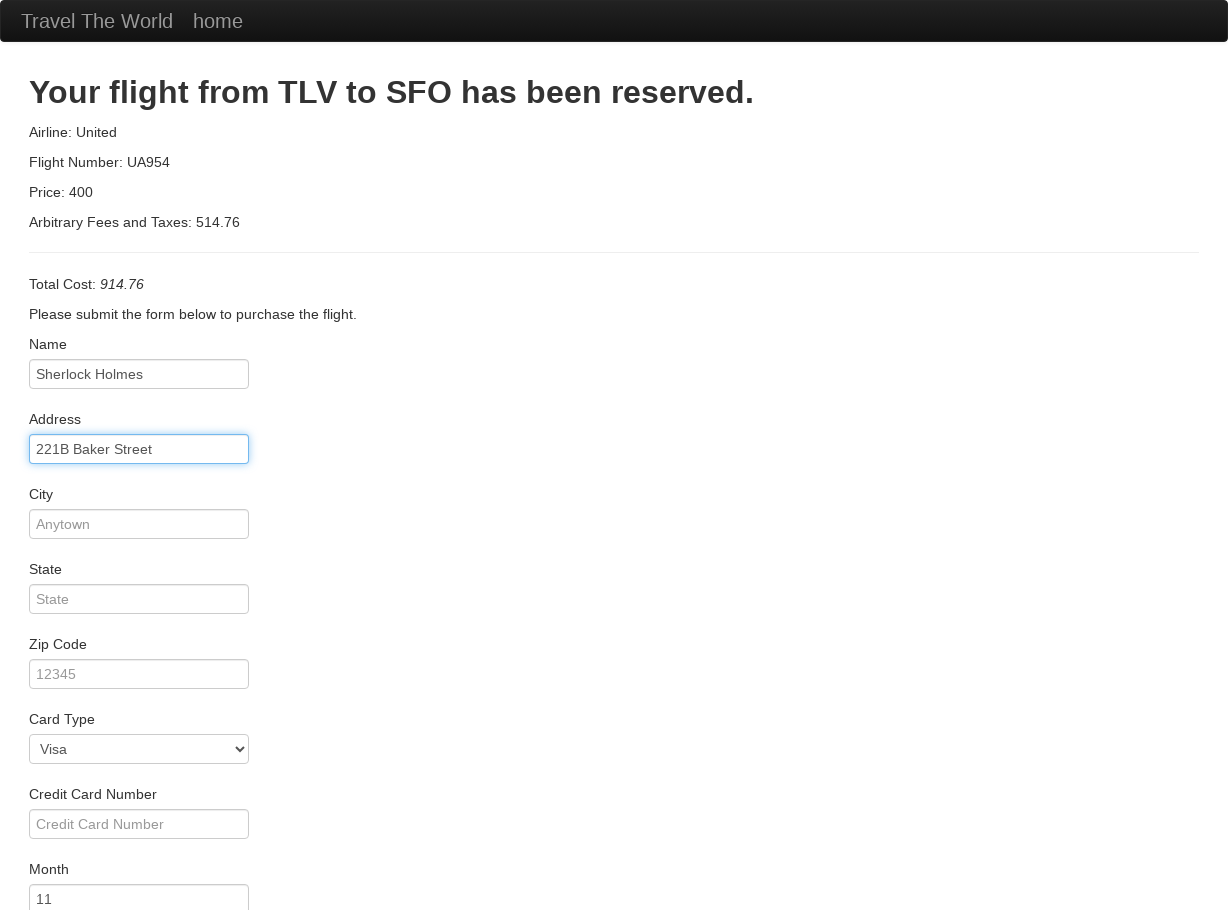

Clicked city field at (139, 524) on #city
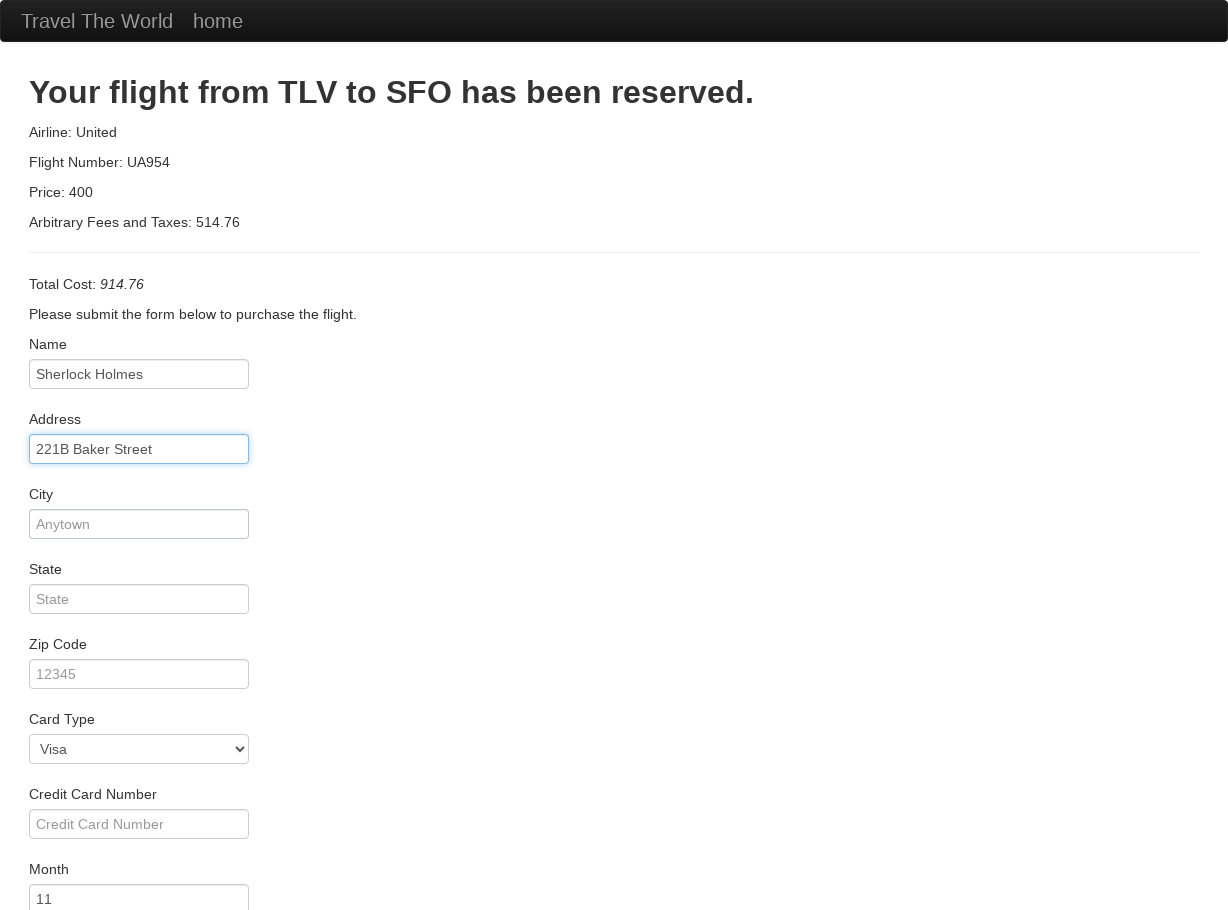

Filled city with 'London' on #city
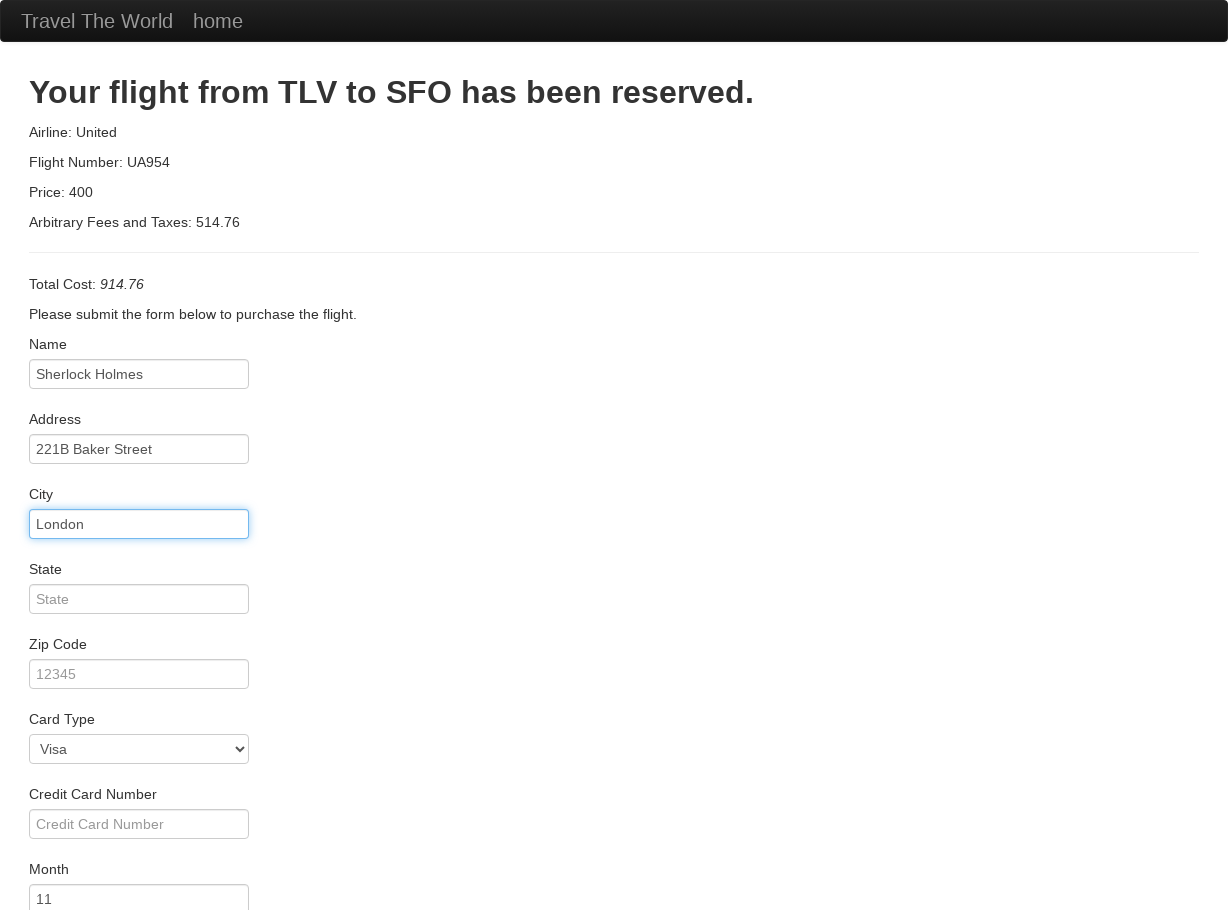

Clicked state field at (139, 599) on #state
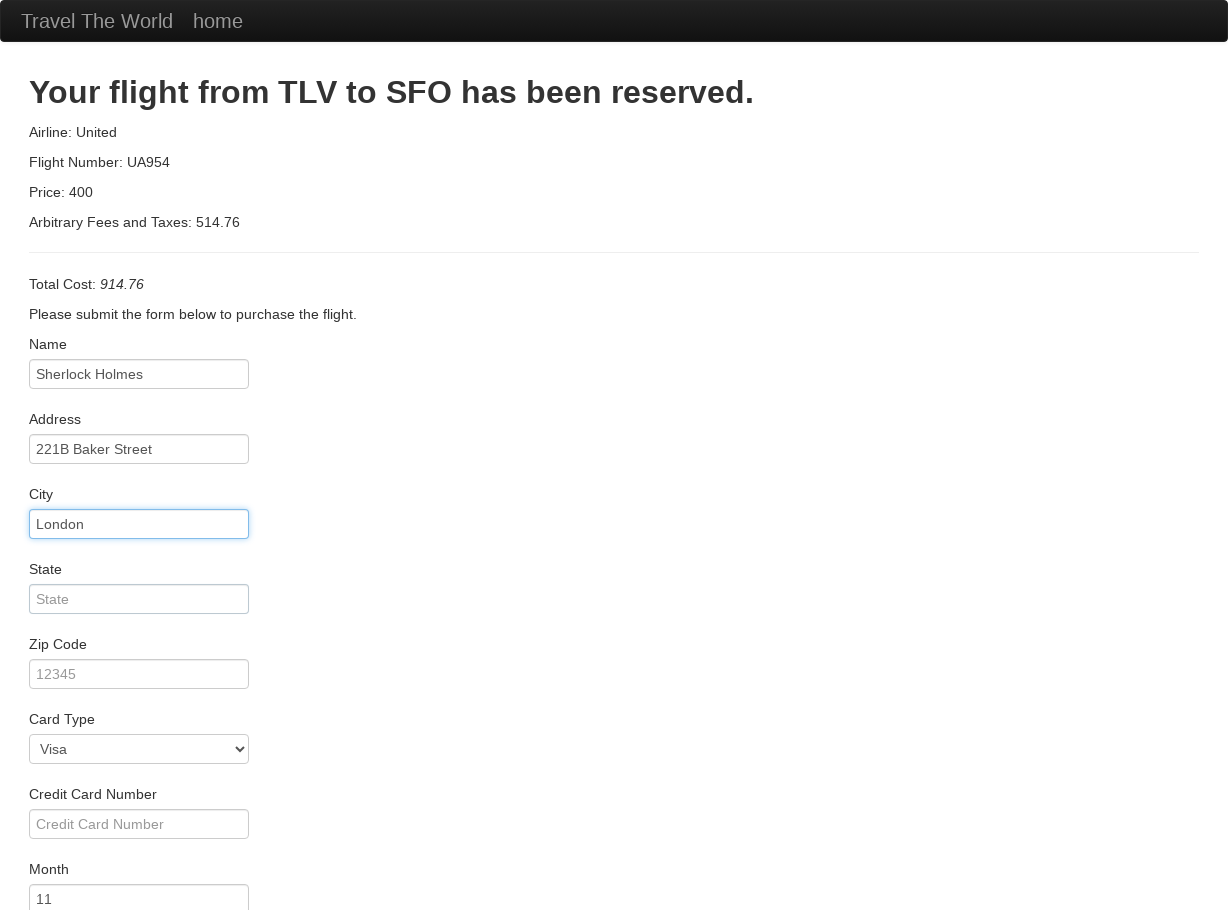

Clicked zip code field at (139, 674) on #zipCode
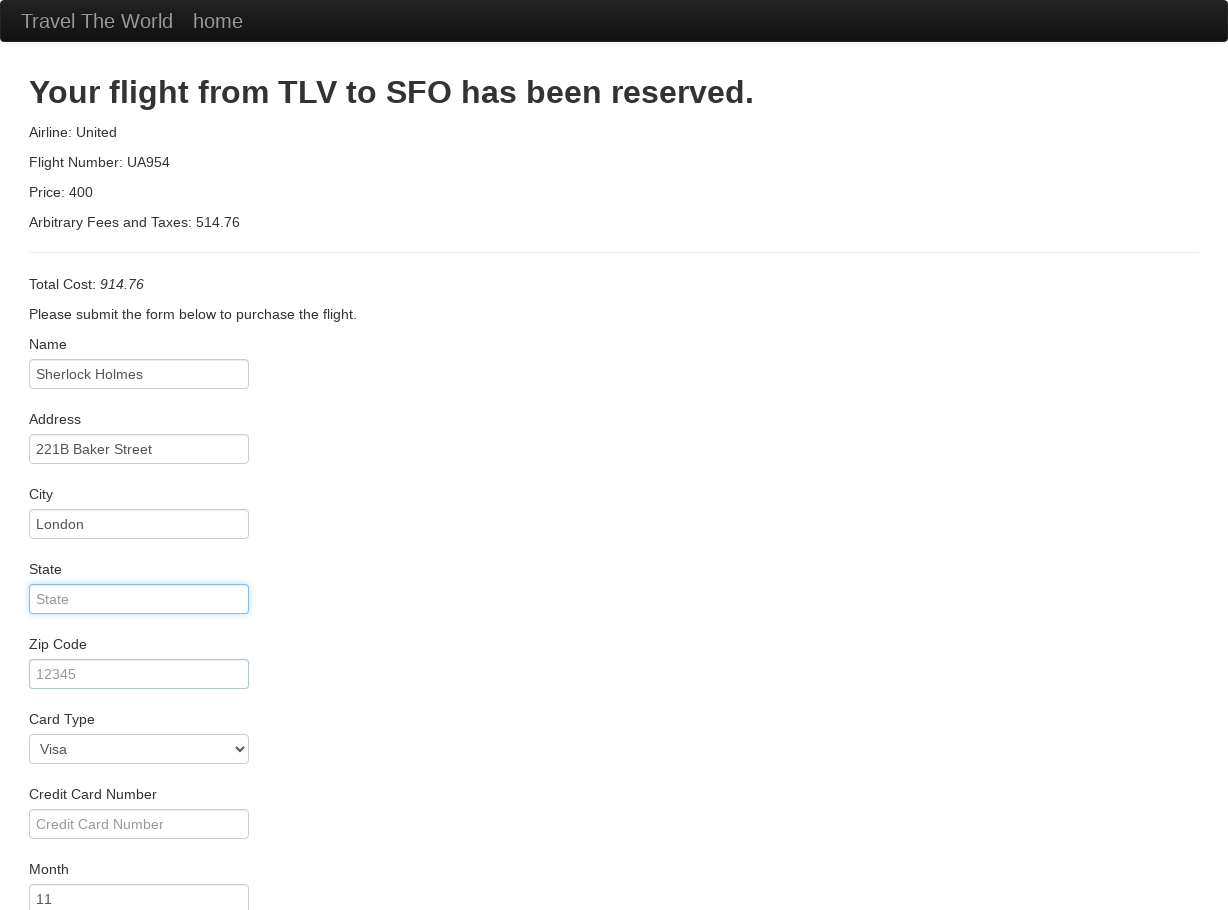

Filled zip code with 'NW16XE' on #zipCode
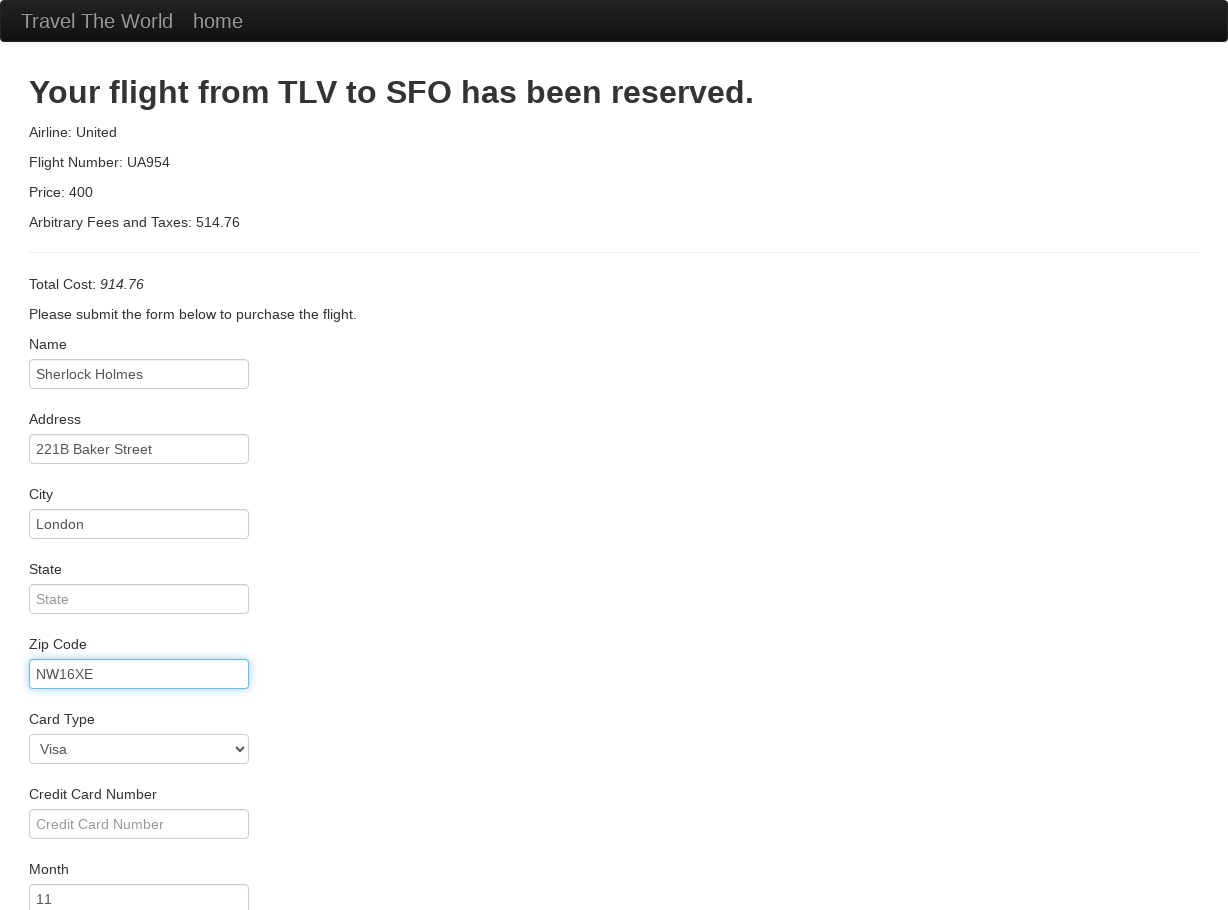

Clicked credit card number field at (139, 824) on #creditCardNumber
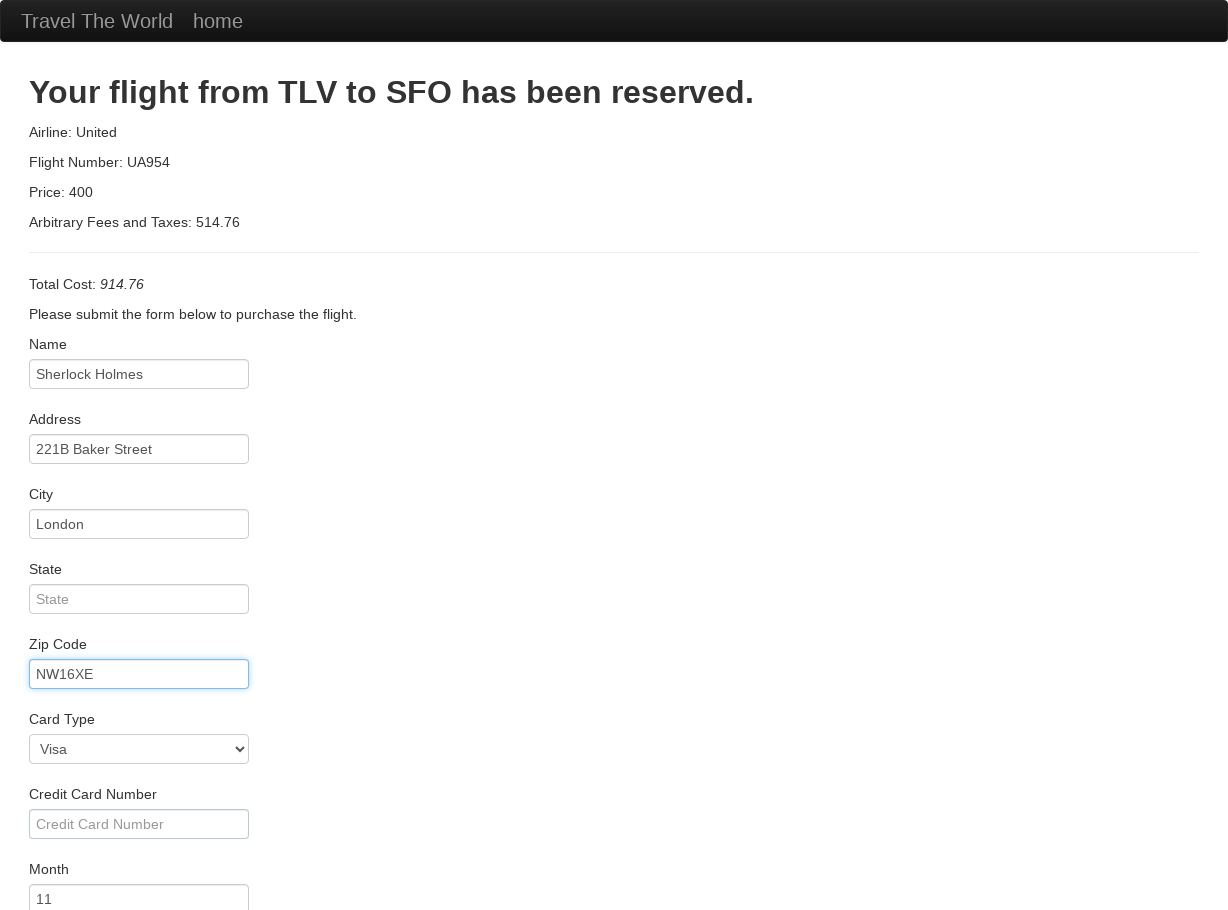

Filled credit card number on #creditCardNumber
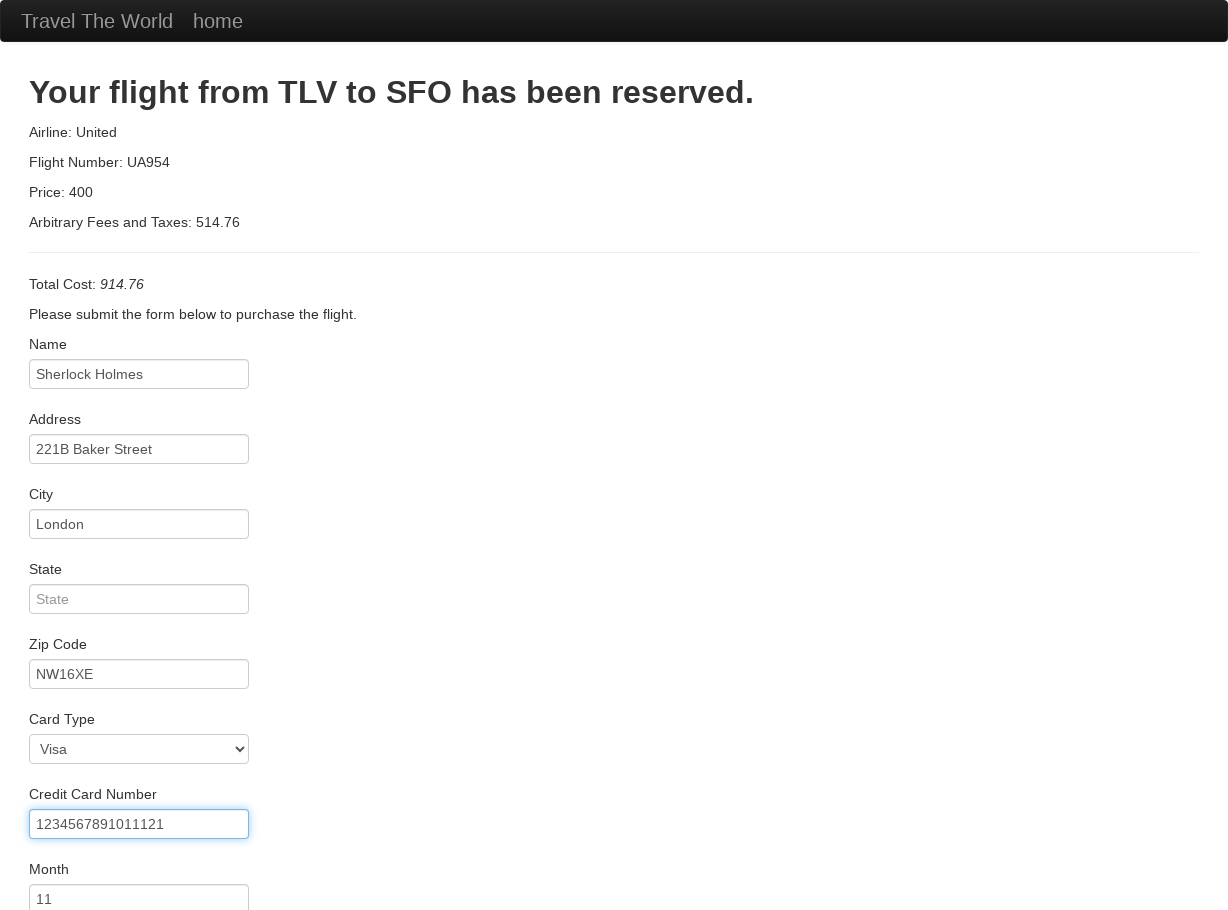

Clicked credit card year field at (139, 720) on #creditCardYear
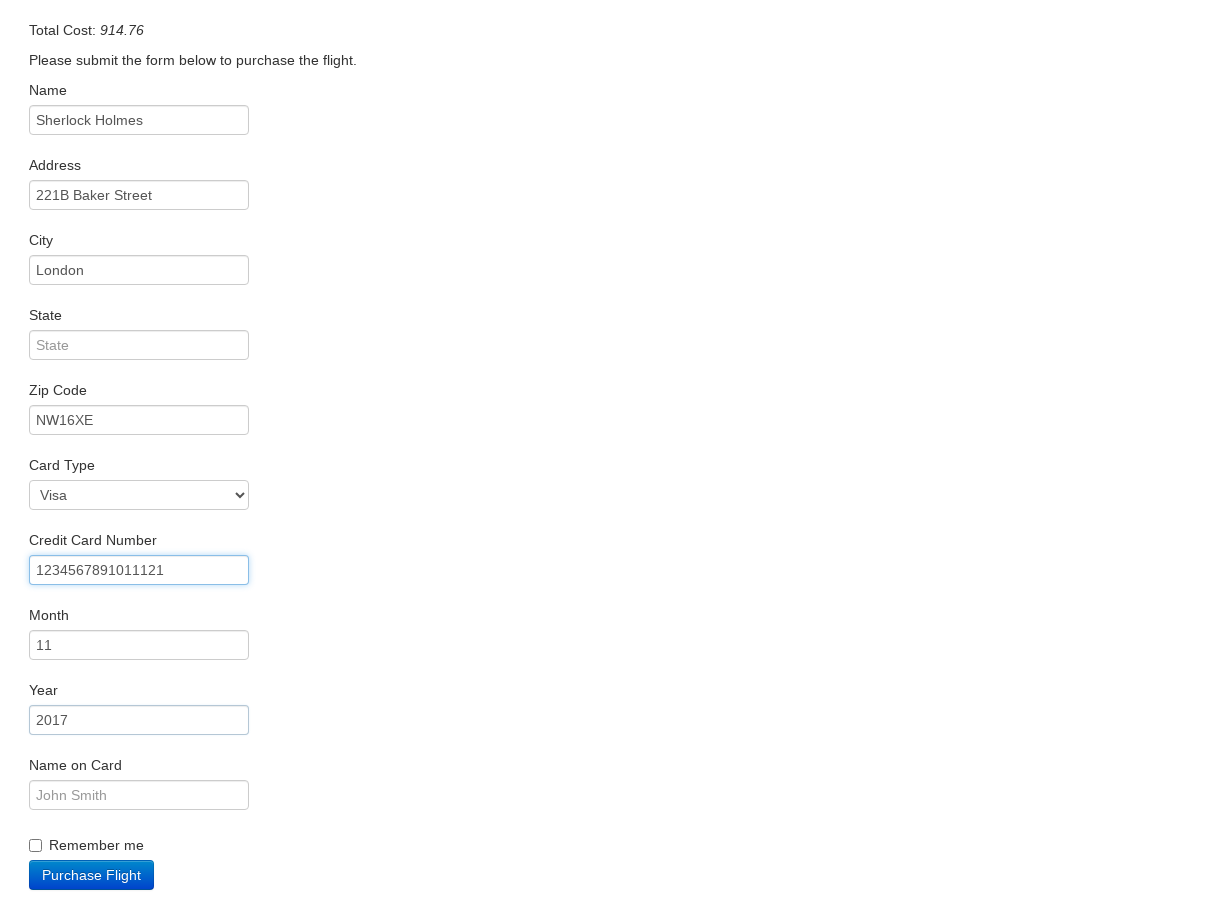

Filled credit card year with '2025' on #creditCardYear
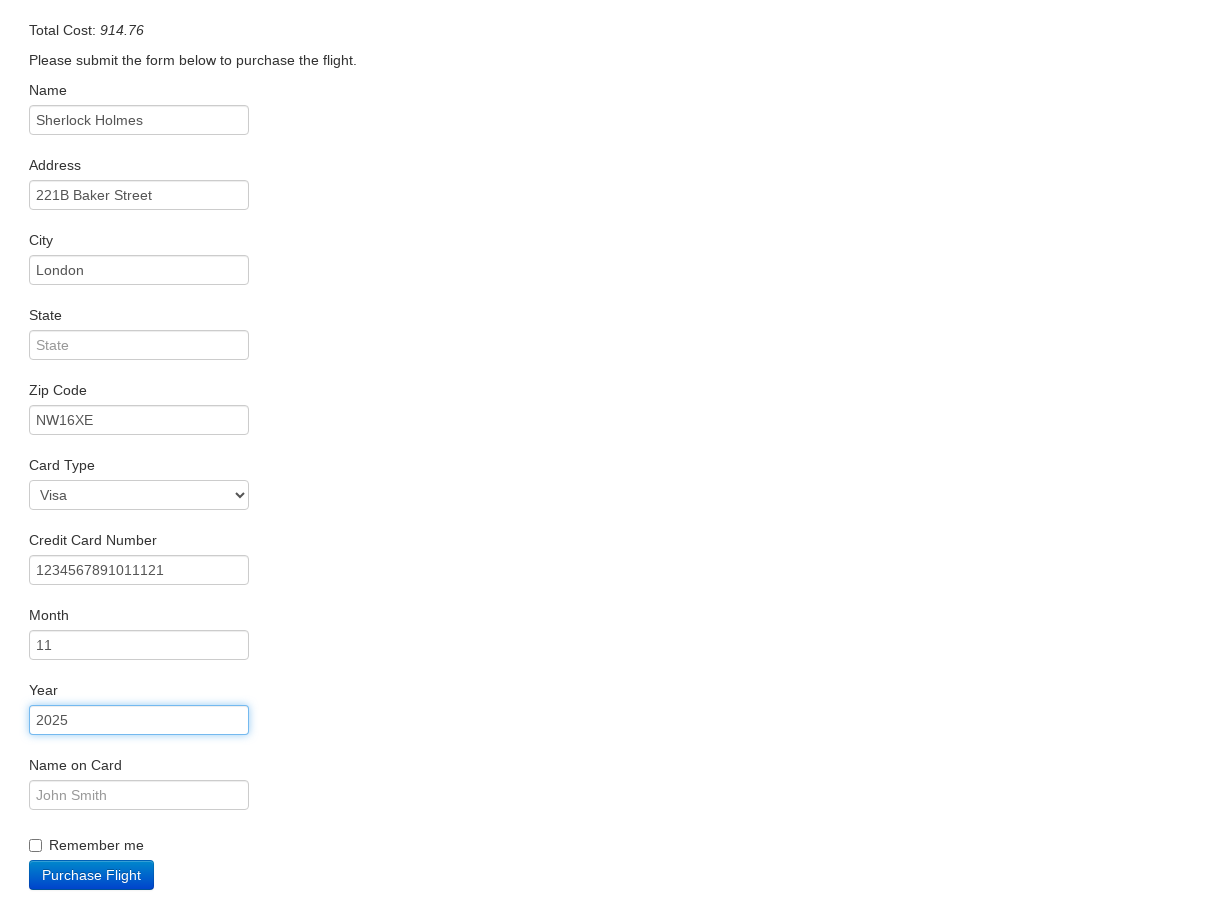

Clicked name on card field at (139, 795) on #nameOnCard
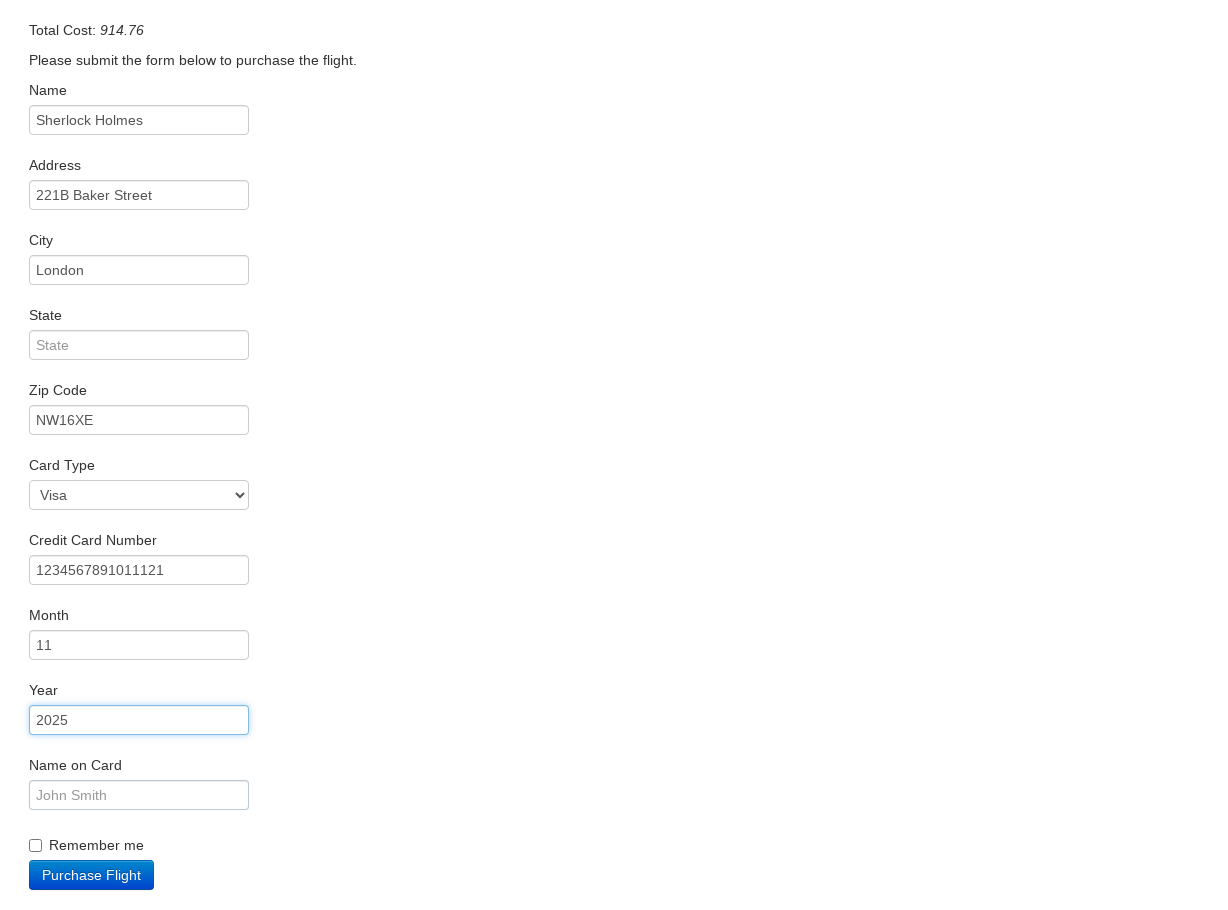

Filled name on card with 'Sherlock Holmes' on #nameOnCard
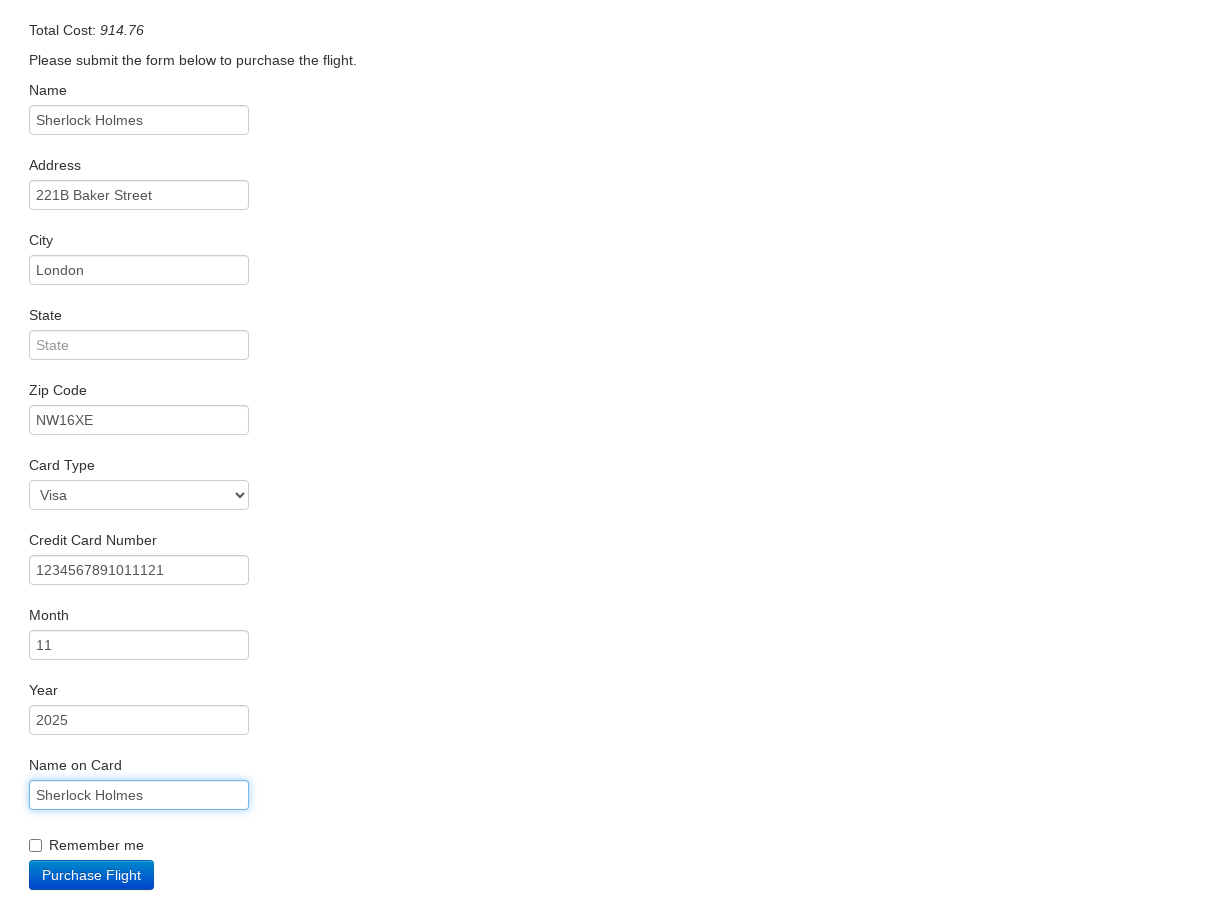

Checked remember me checkbox at (36, 846) on #rememberMe
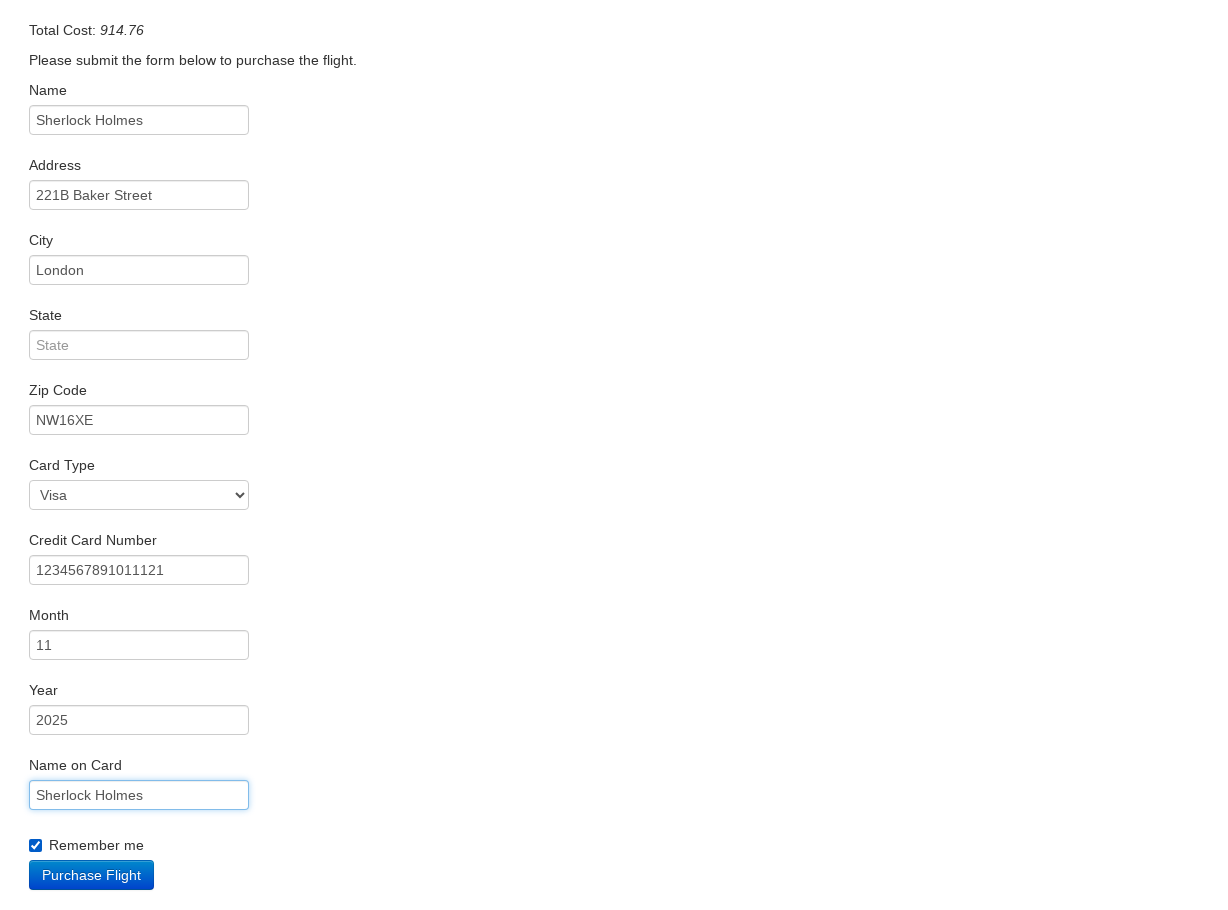

Clicked Purchase Flight button at (92, 875) on .btn-primary
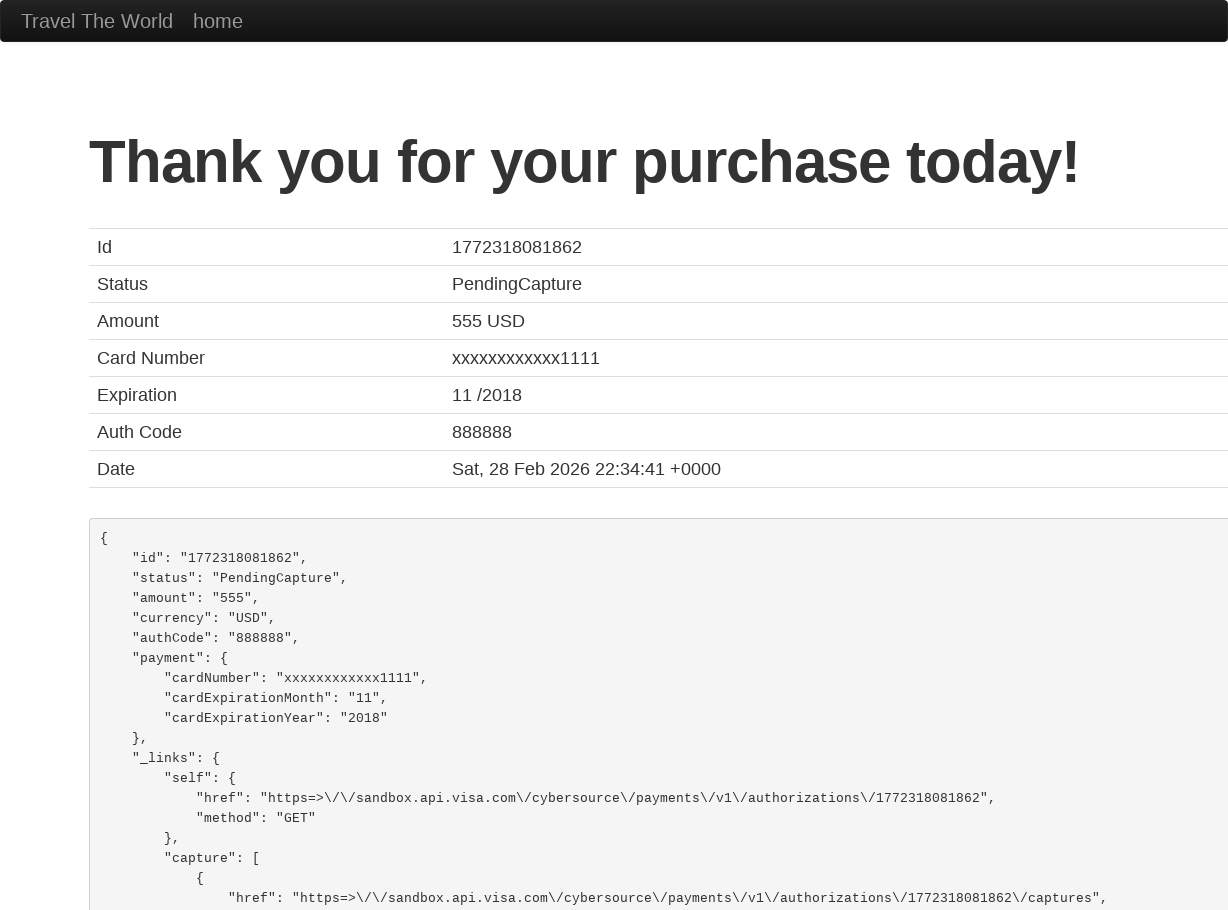

Confirmation page loaded with hero-unit element
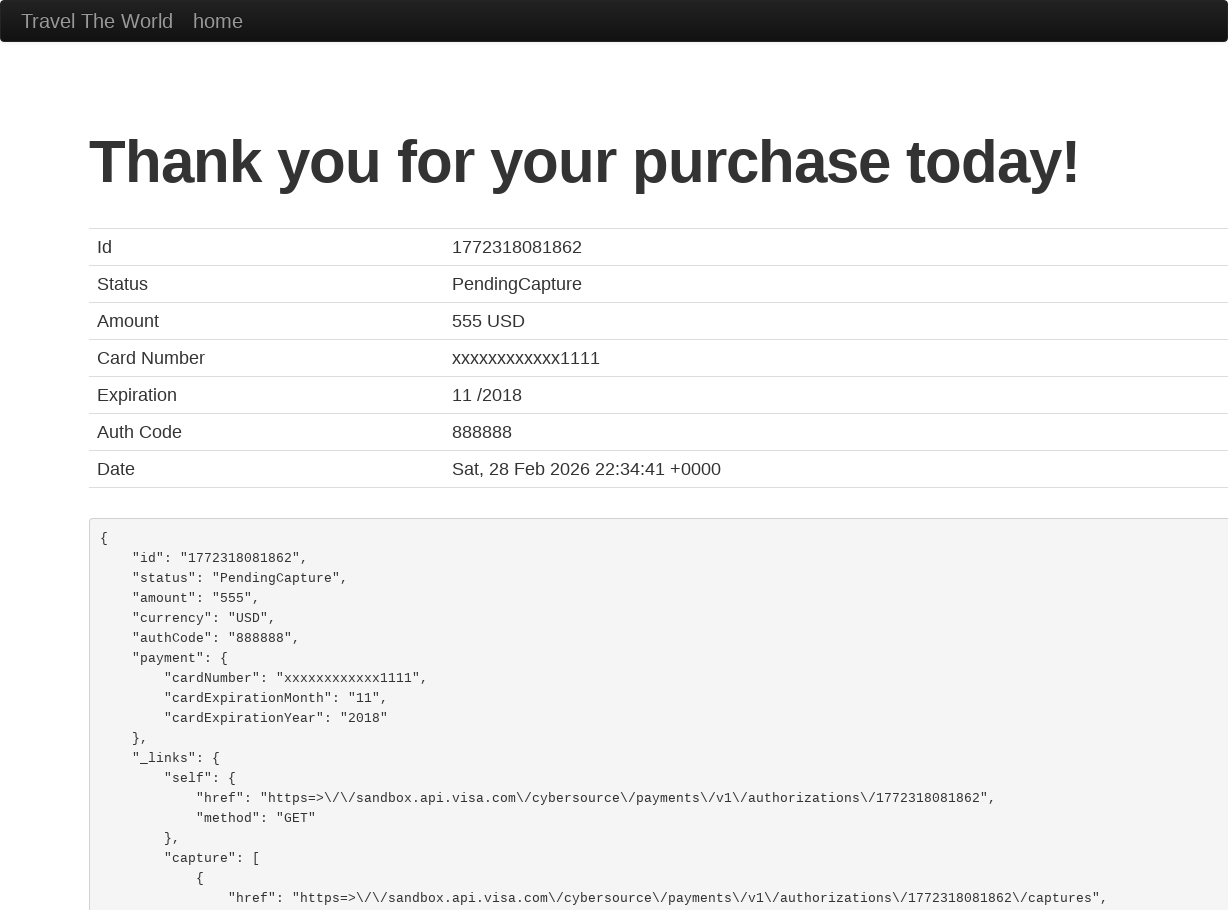

Verified page title is 'BlazeDemo Confirmation'
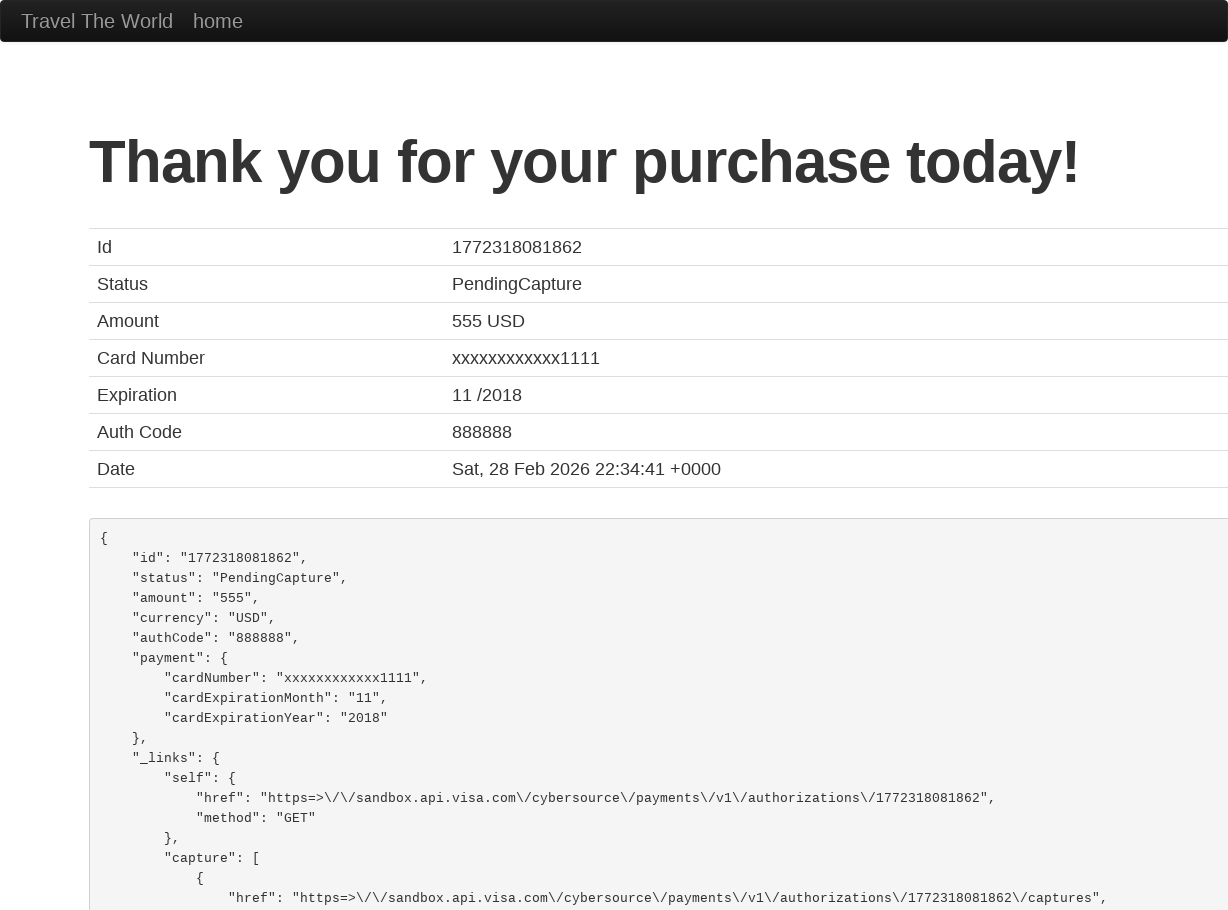

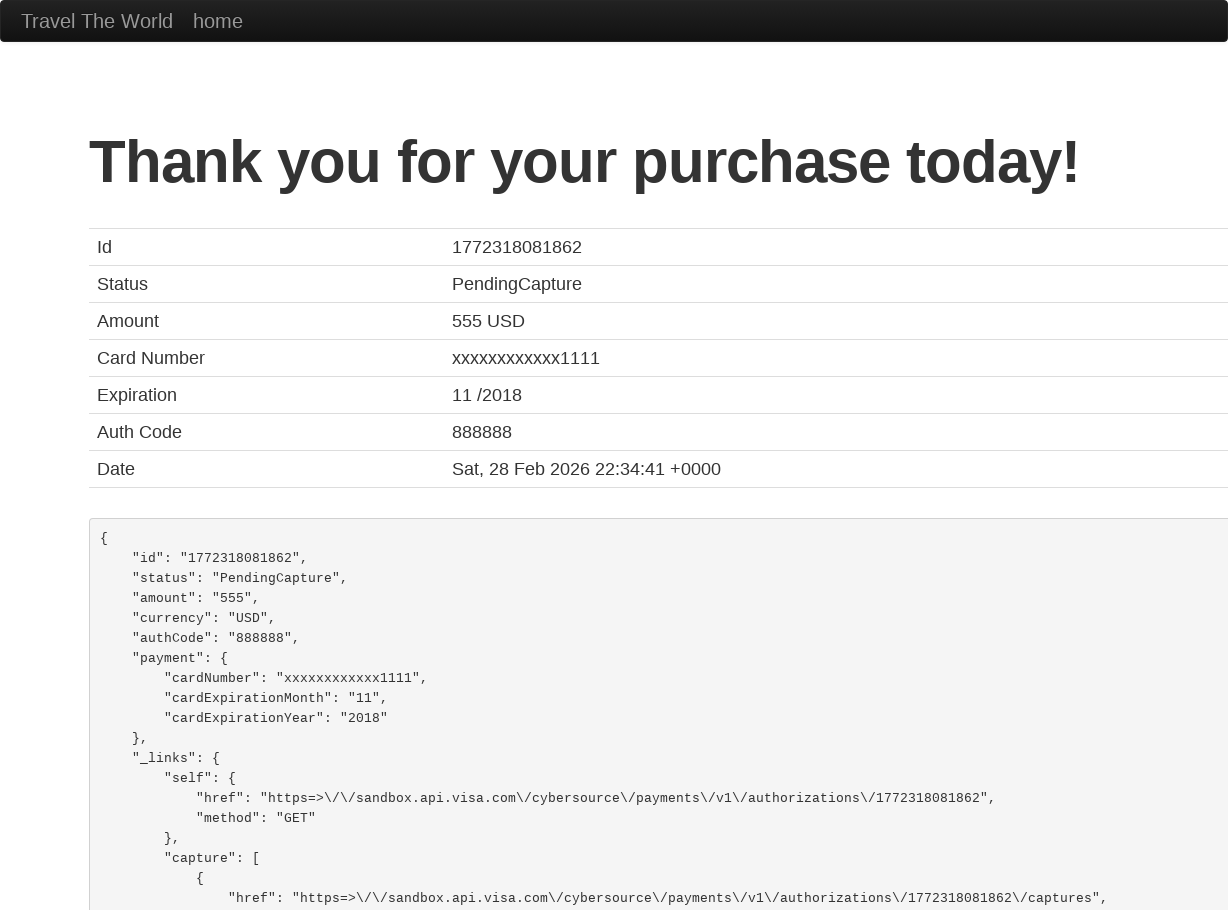